Navigates to GitHub homepage and verifies the page loads successfully by checking the page title

Starting URL: https://github.com

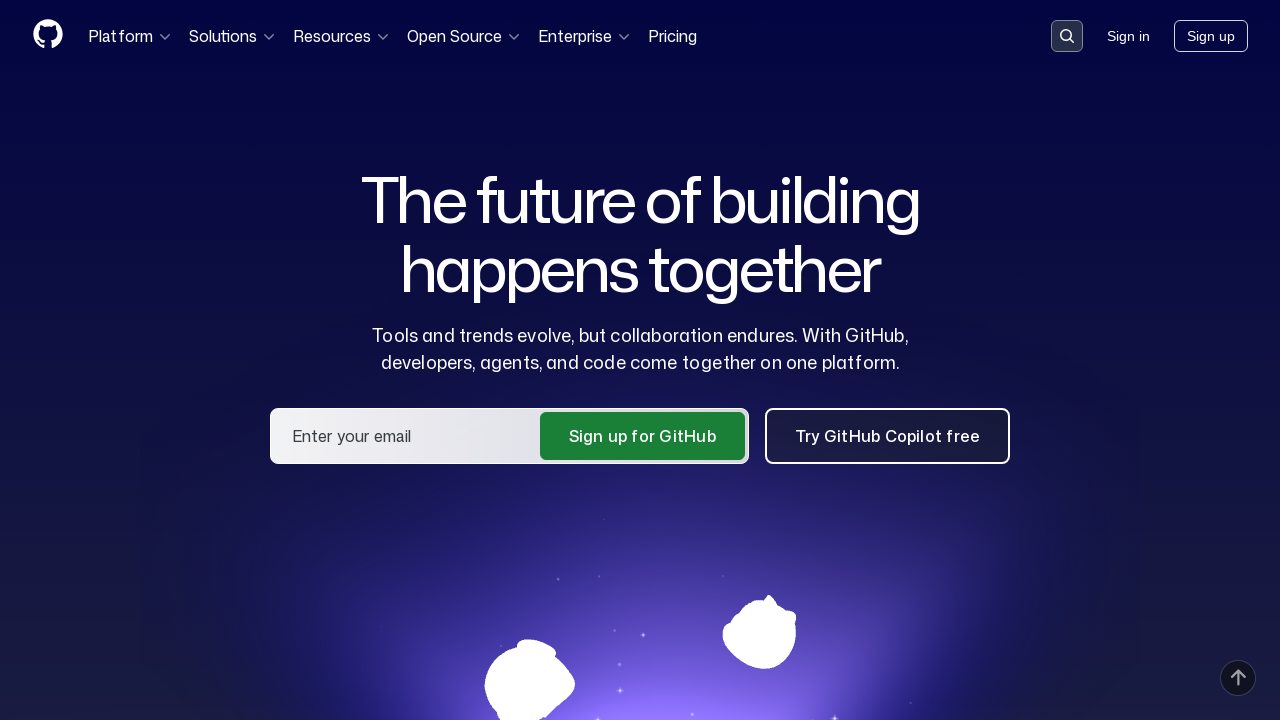

Navigated to GitHub homepage
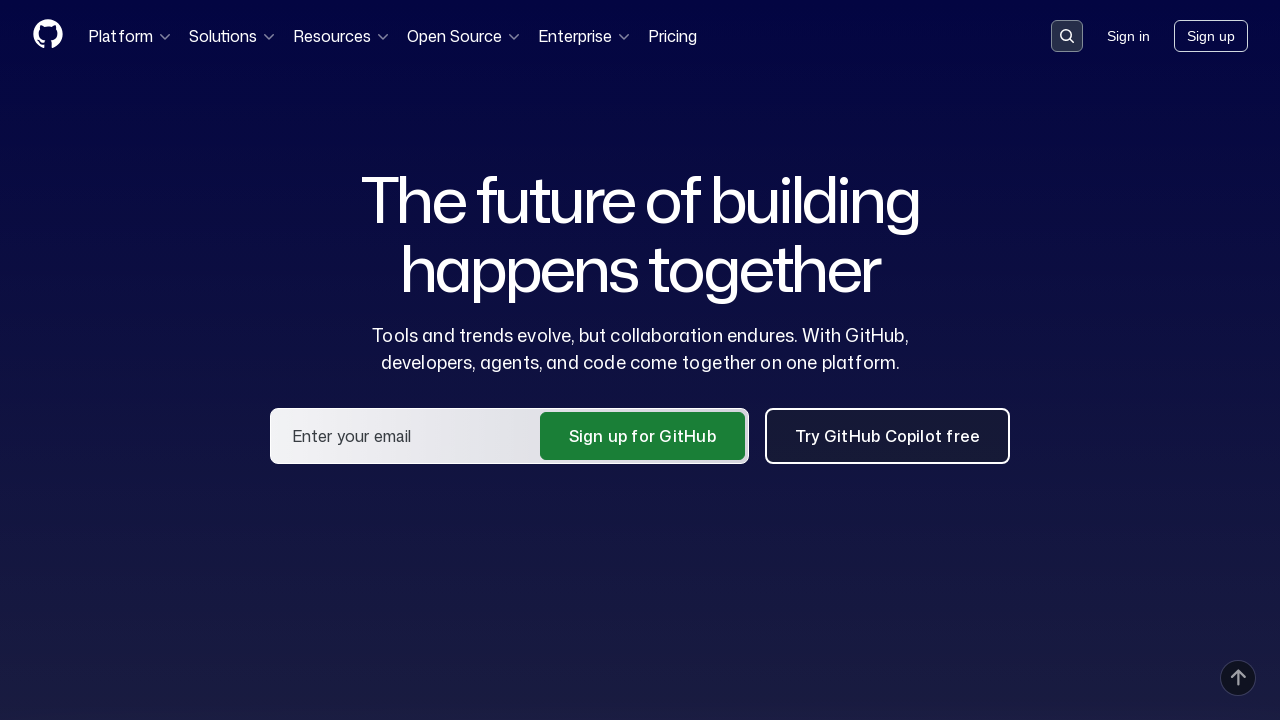

Page loaded (DOM content loaded)
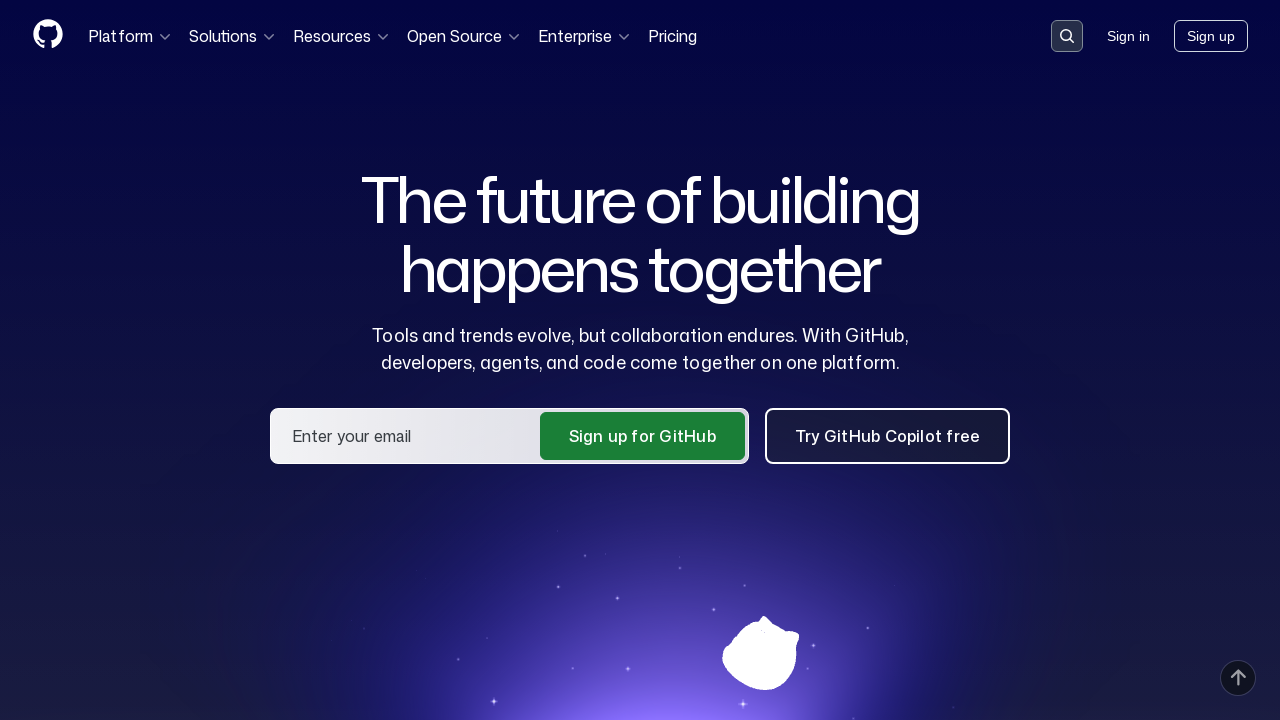

Retrieved page title: 'GitHub · Change is constant. GitHub keeps you ahead. · GitHub'
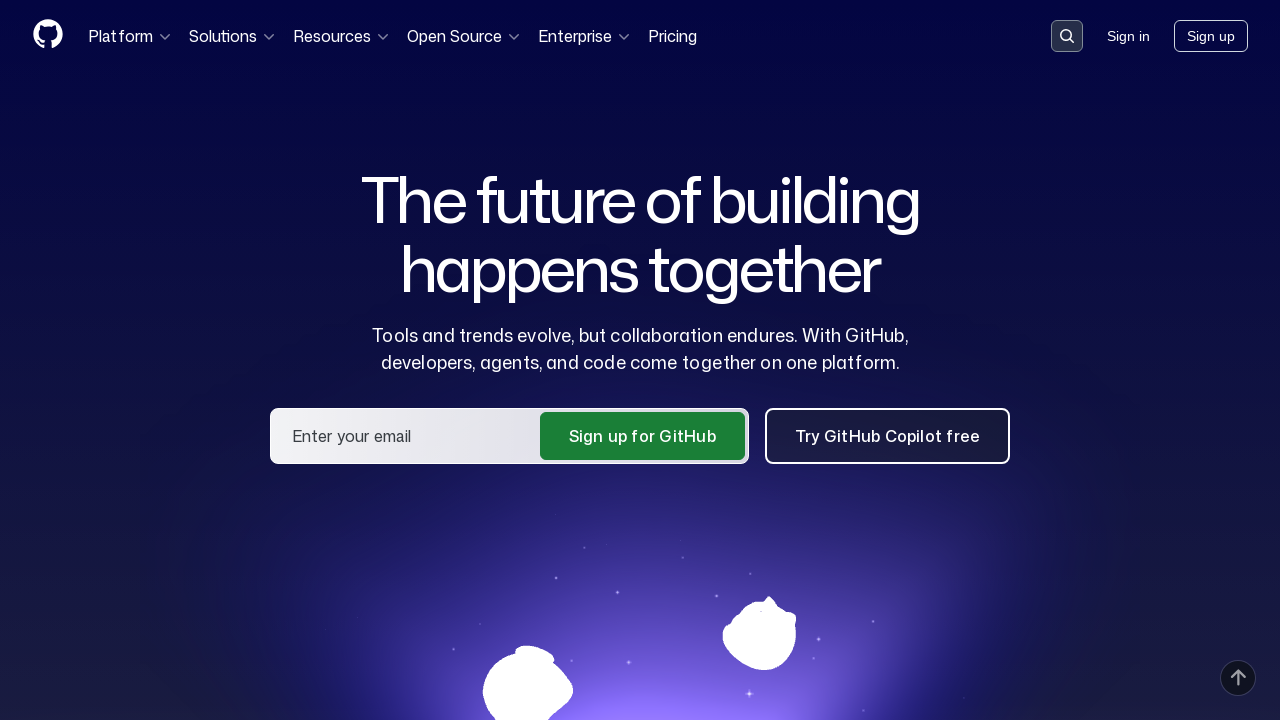

Verified page title contains 'GitHub'
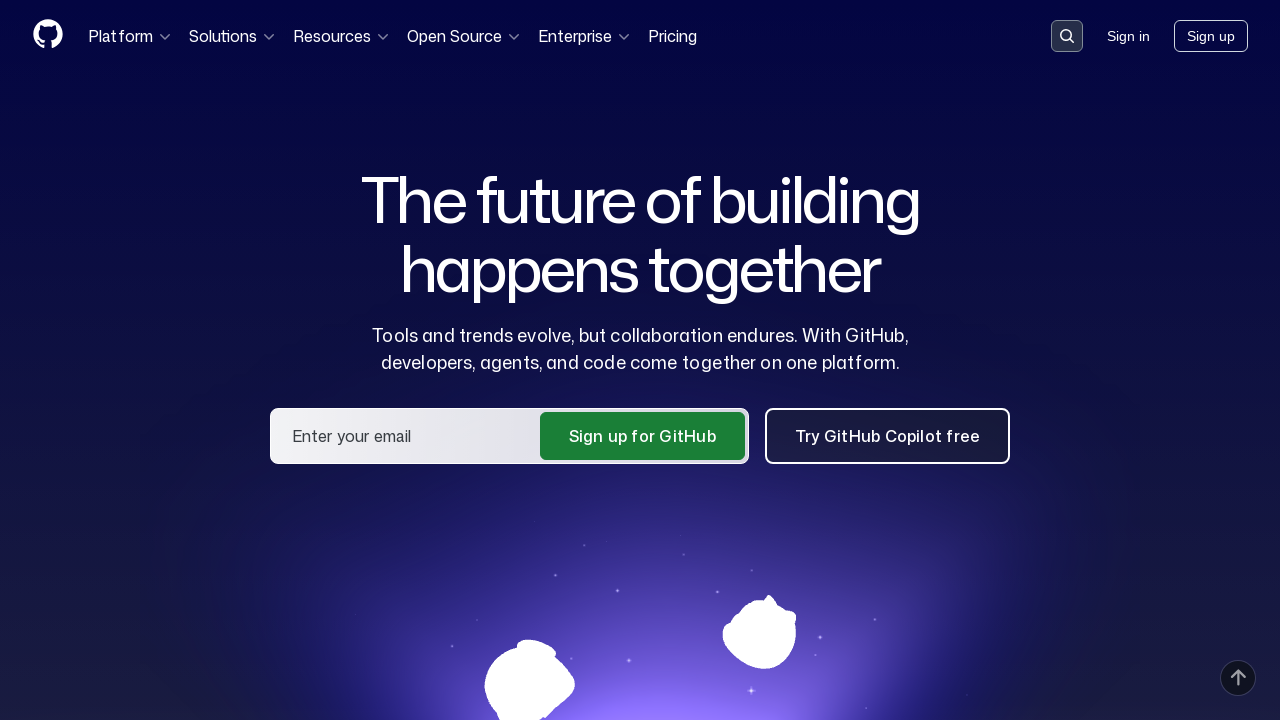

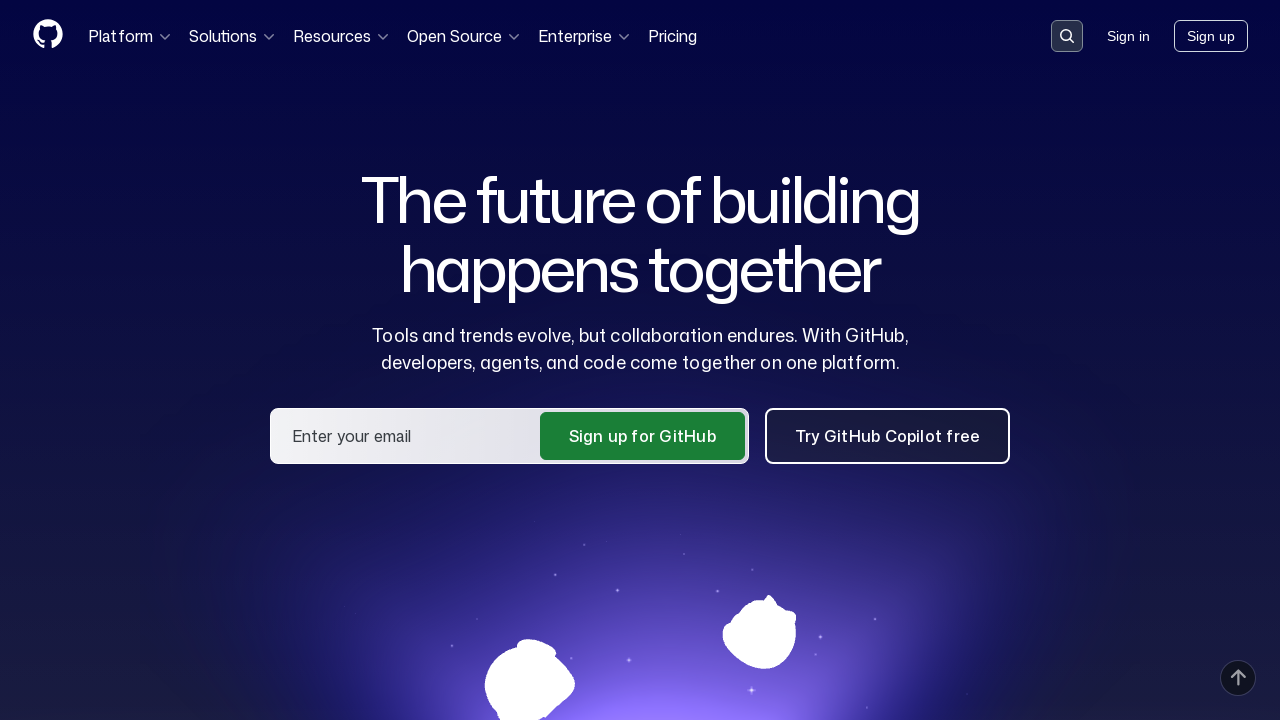